Tests keyboard functionality by typing text into a textbox, then selecting all text with Ctrl+A and deleting it with Backspace.

Starting URL: https://textbox.johnjago.com/

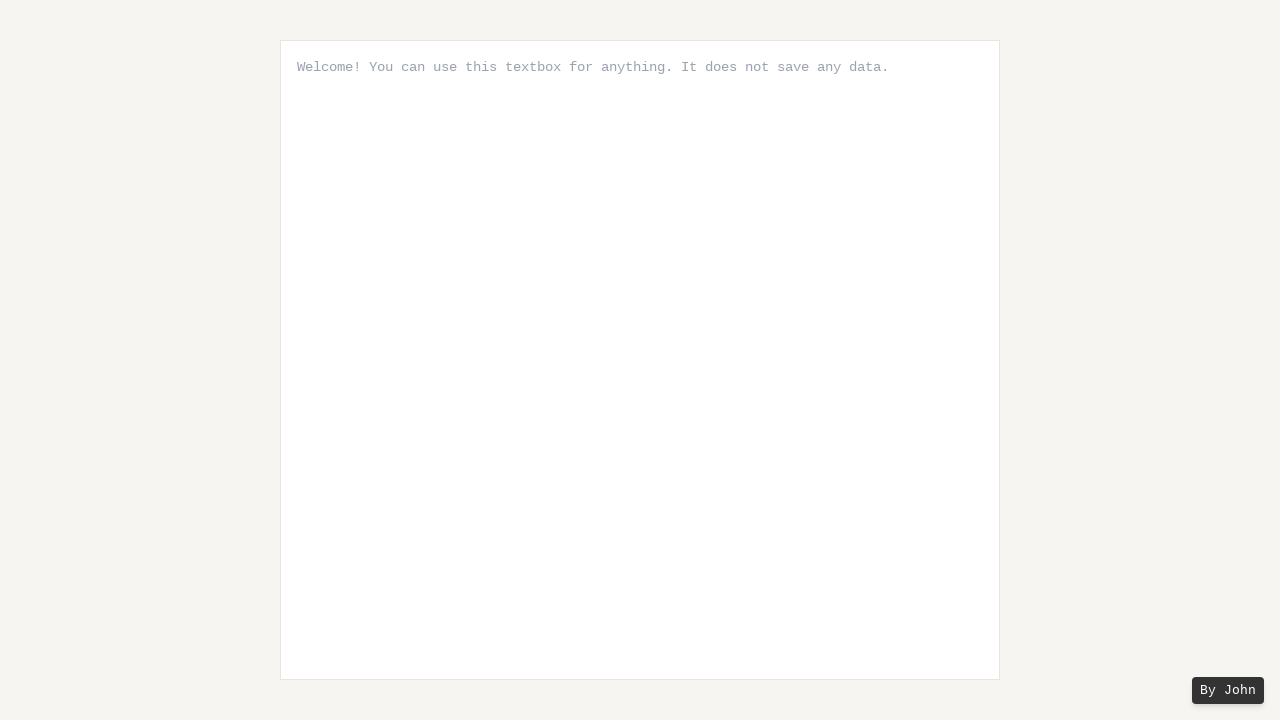

Typed 'Hello World!' into the textbox
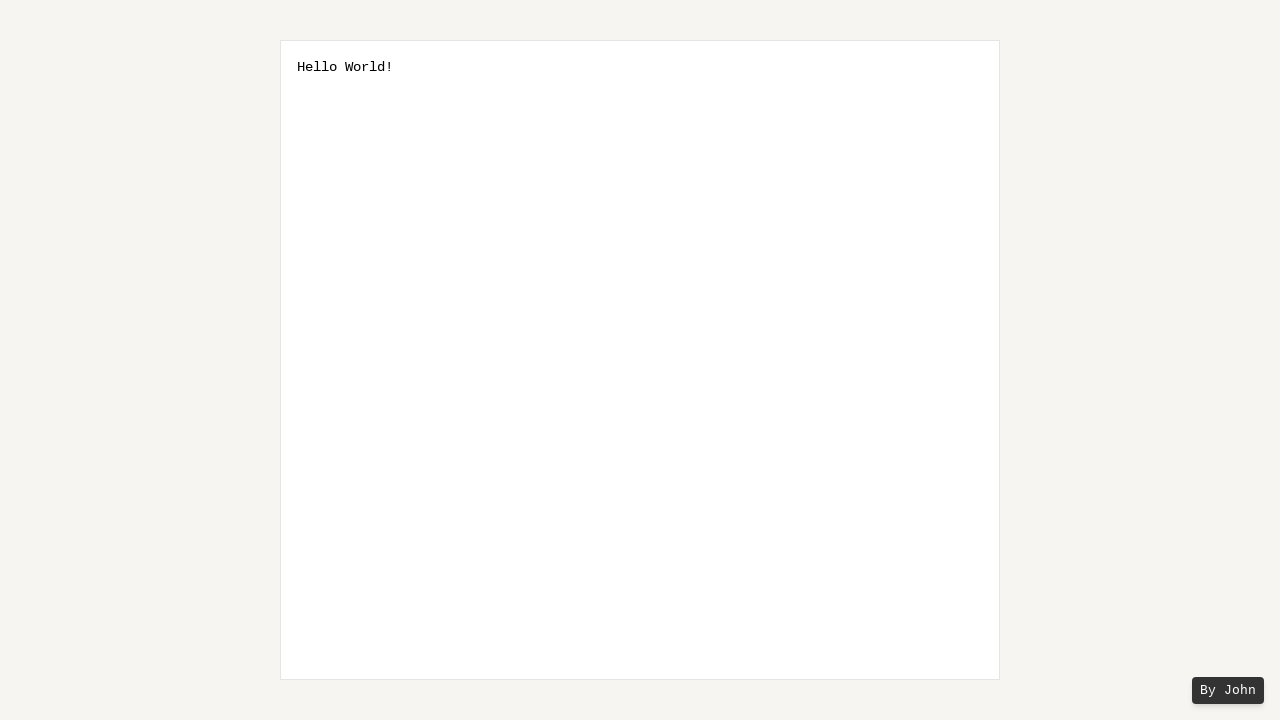

Selected all text using Ctrl+A
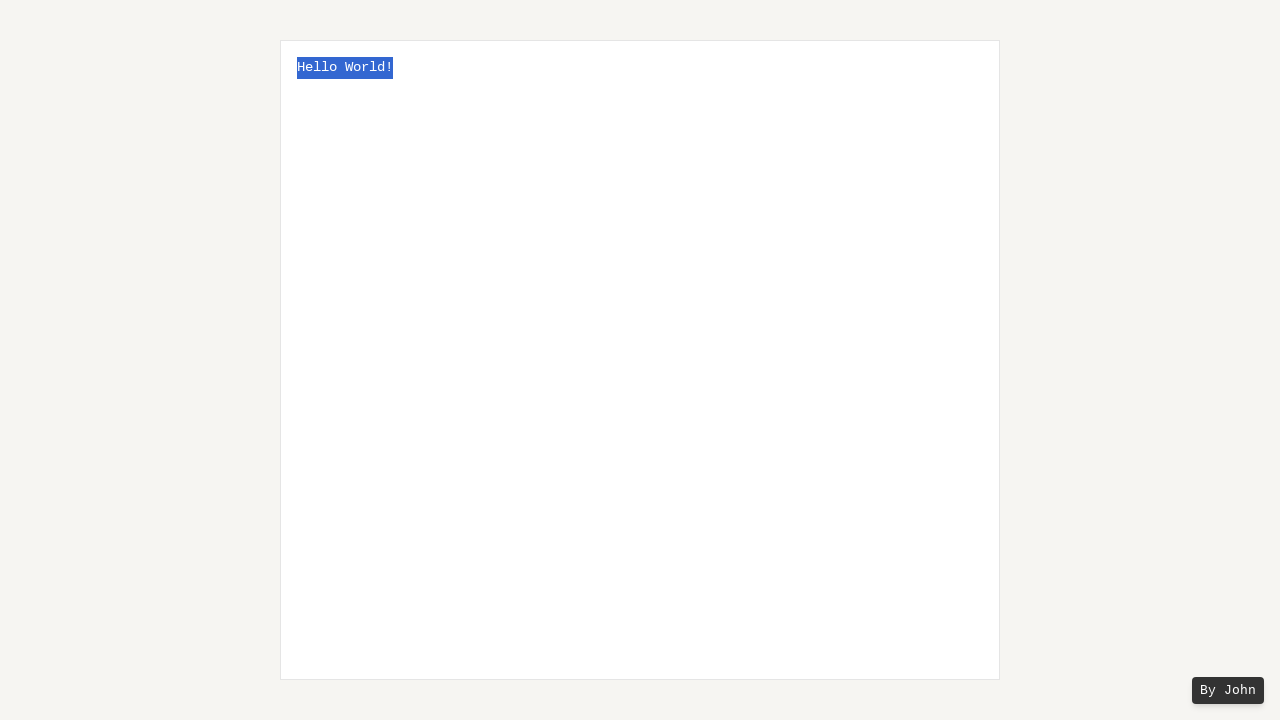

Deleted all selected text using Backspace
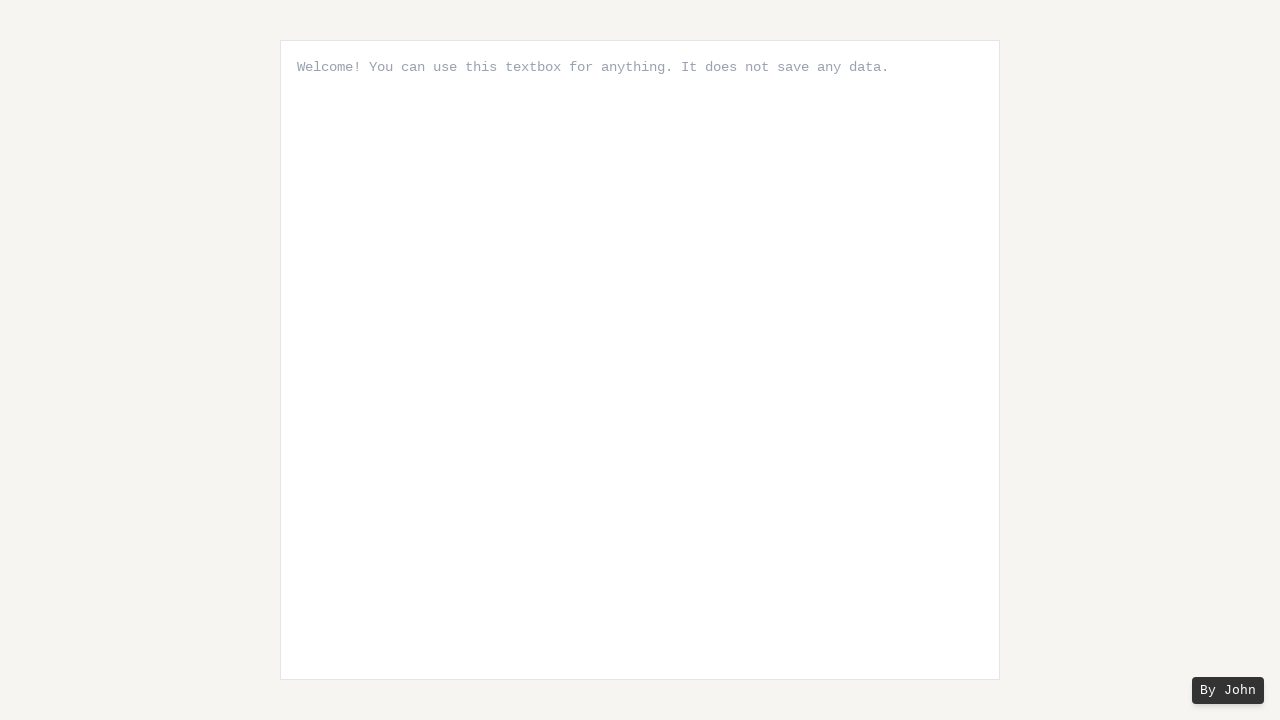

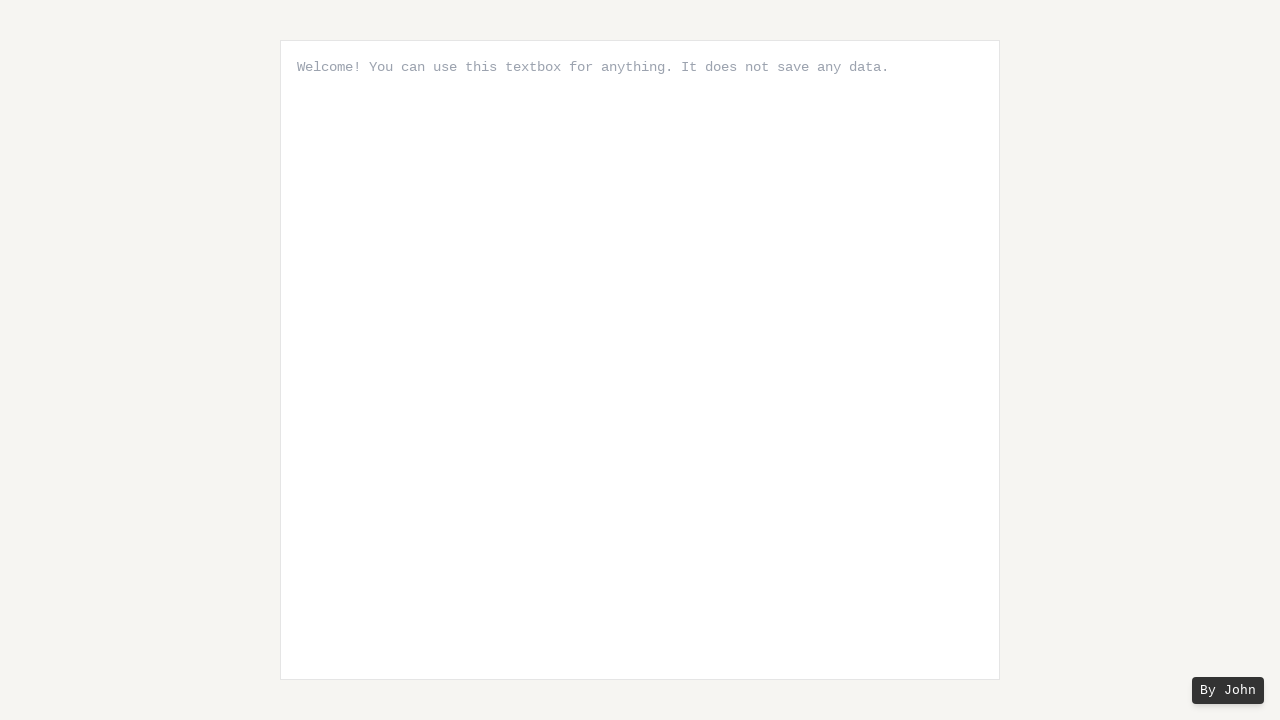